Clicks a link that opens a new browser window/tab, switches to the new window to verify its content, then switches back to the original window.

Starting URL: https://the-internet.herokuapp.com/windows

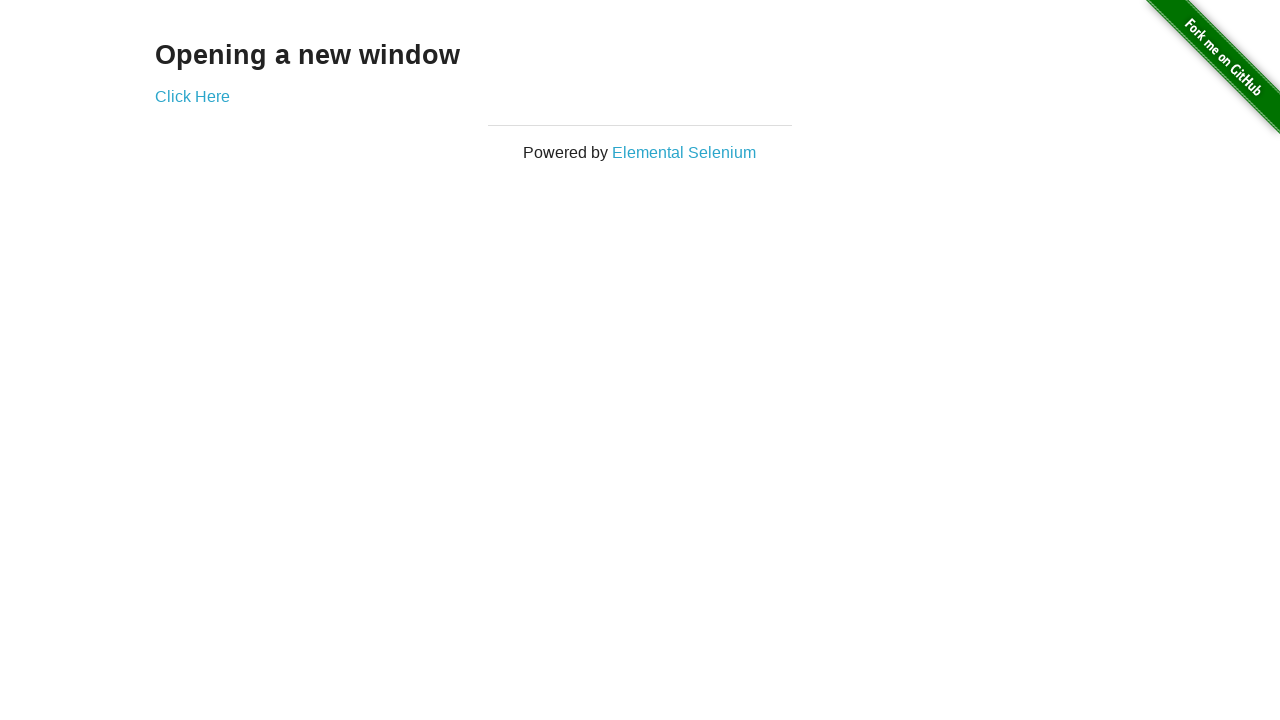

Clicked 'Click Here' link to open new window at (192, 96) on text=Click Here
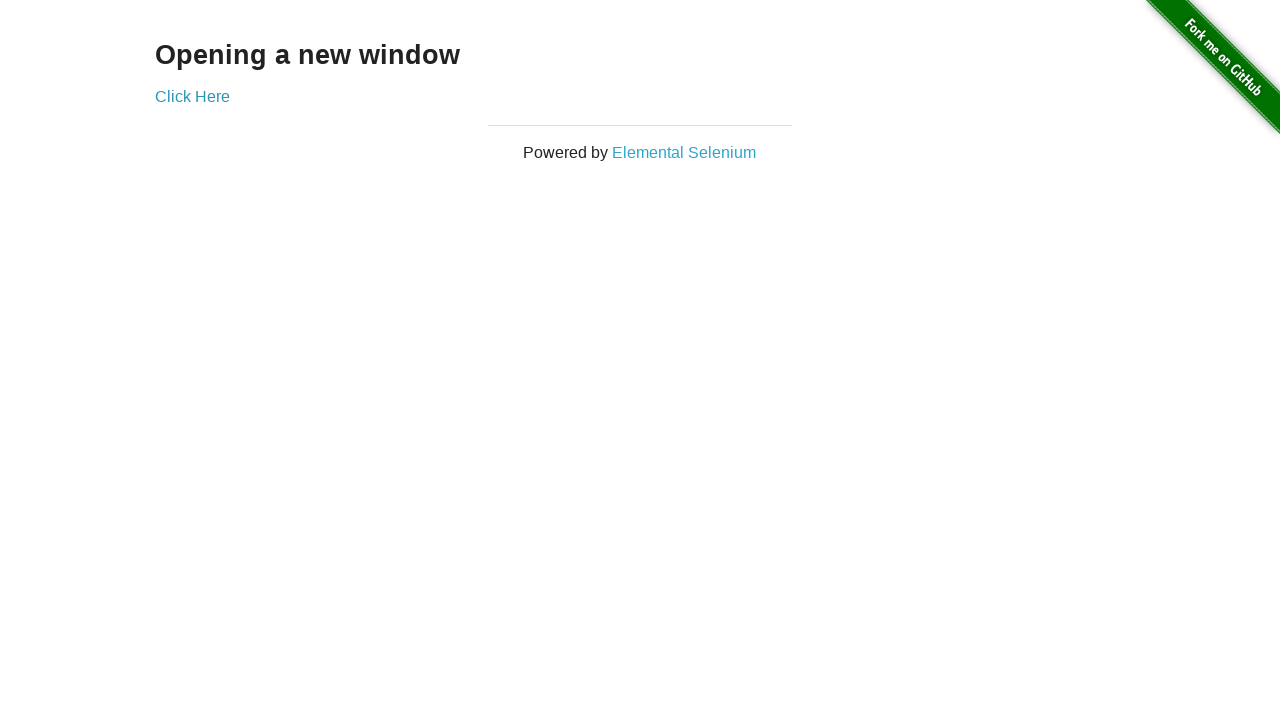

New window/tab opened and captured
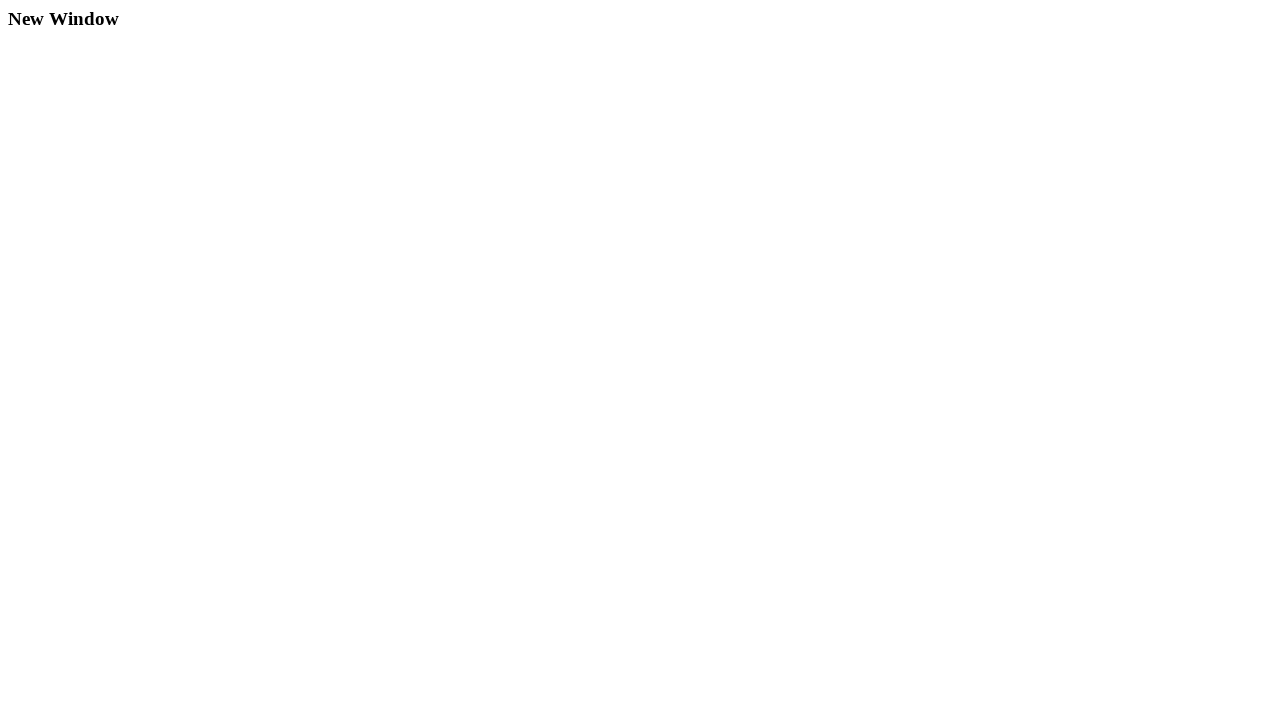

New page finished loading
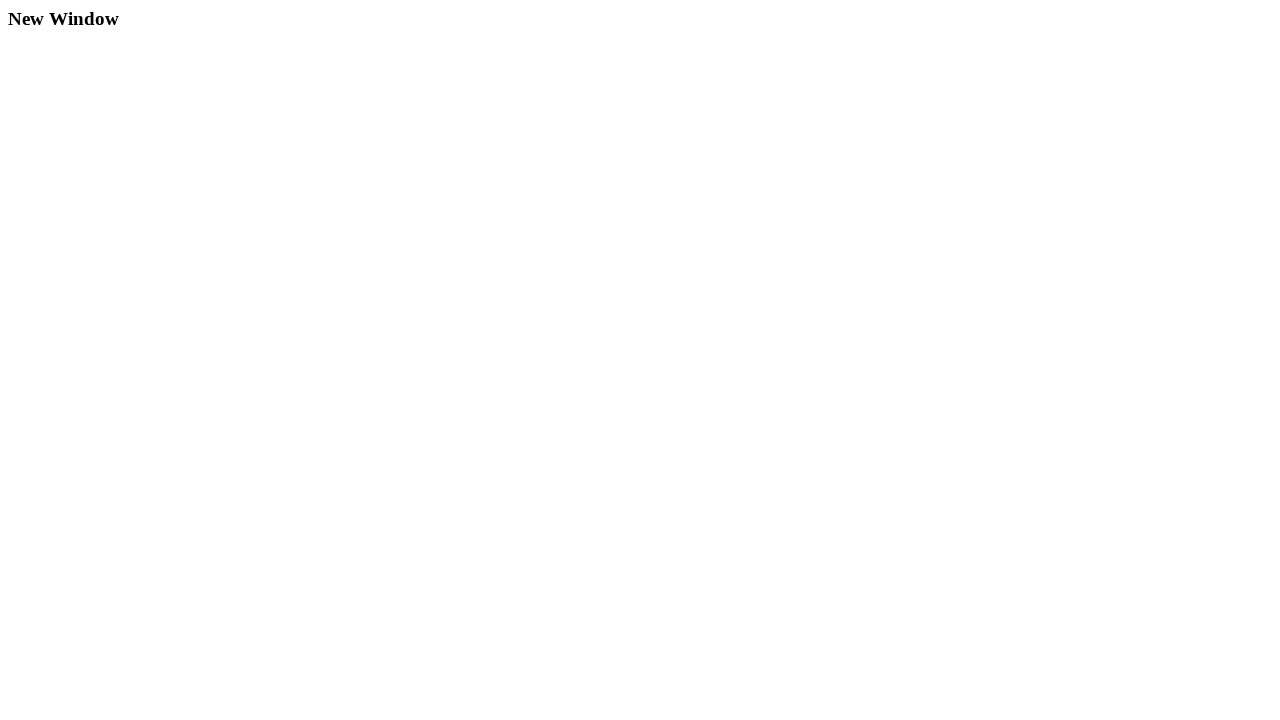

Header element appeared on new page
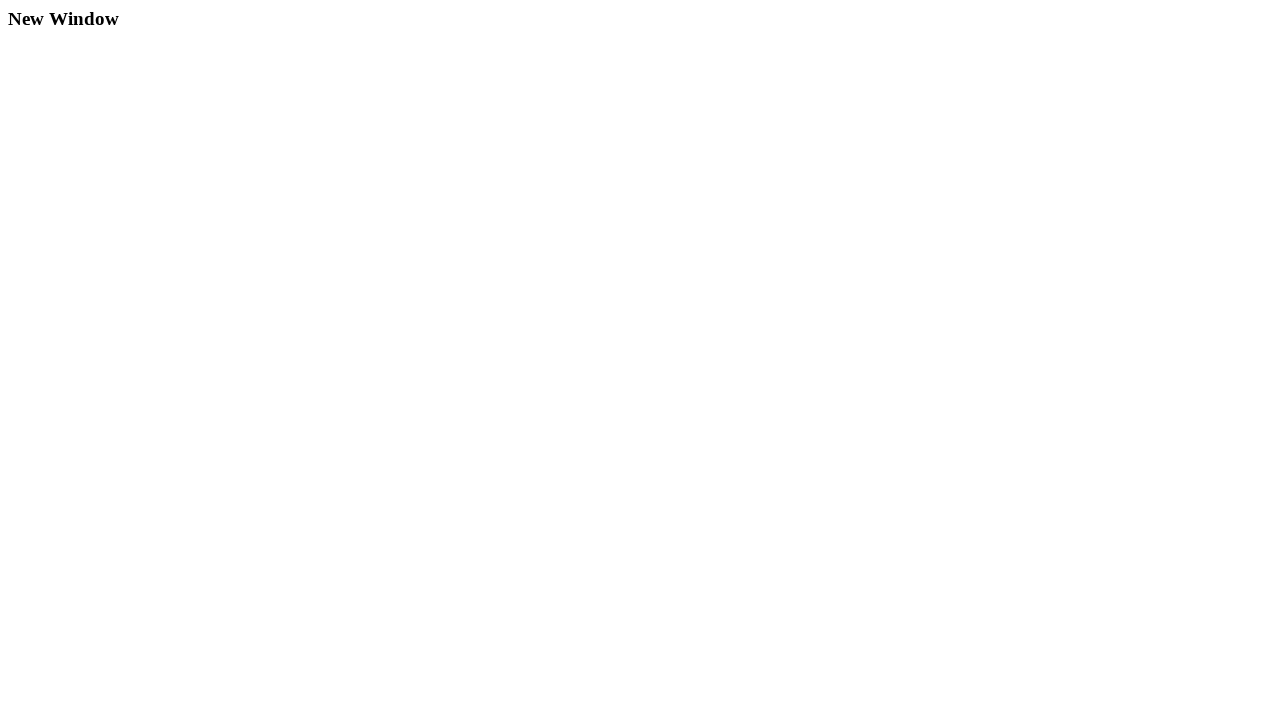

Closed the new window/tab
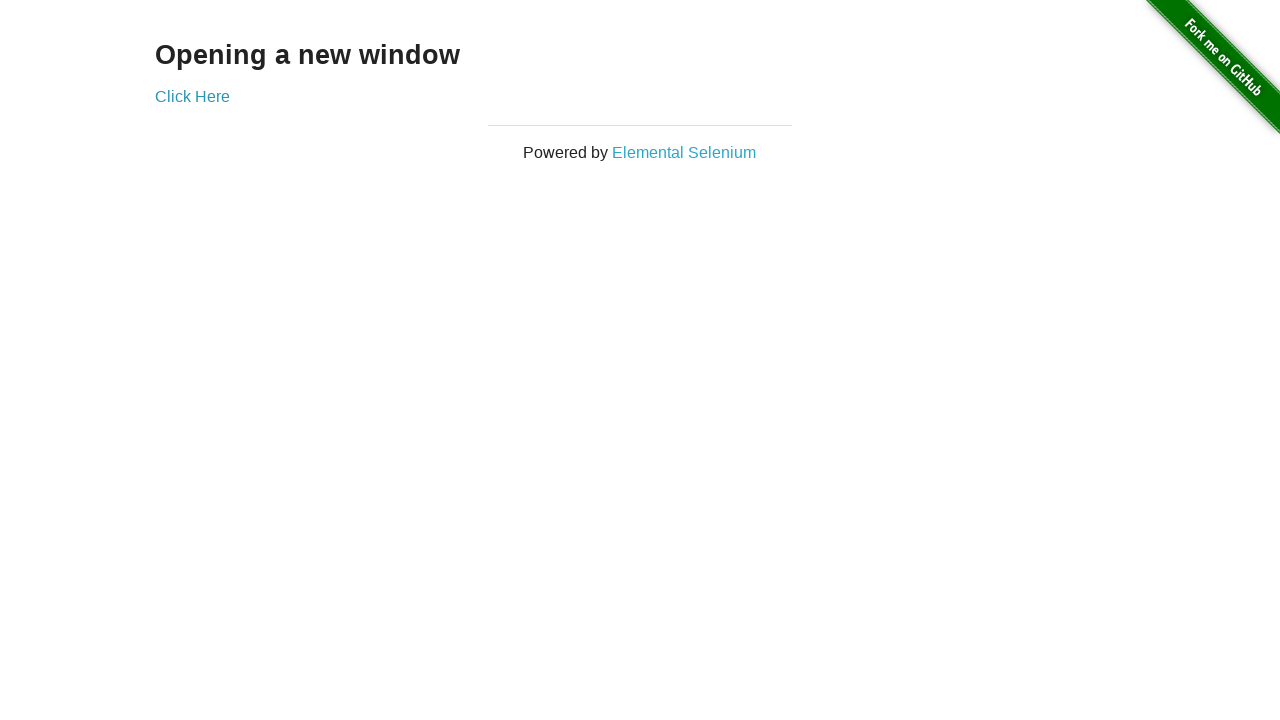

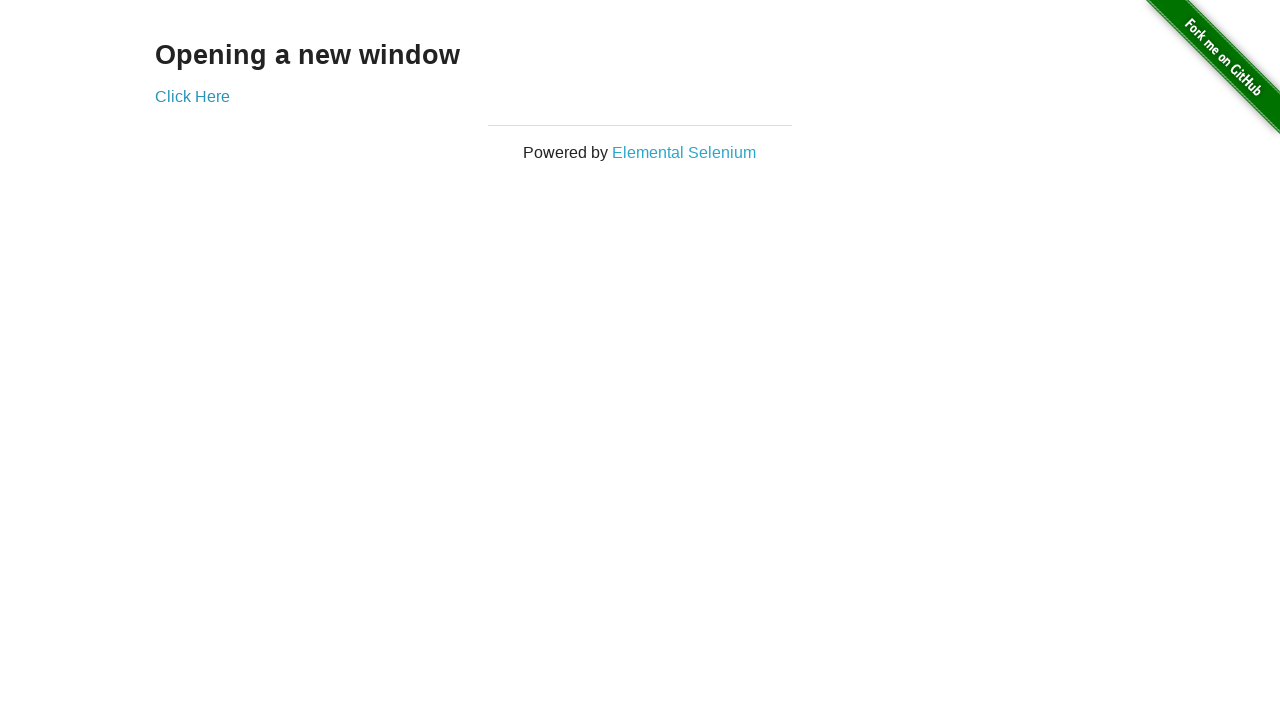